Navigates to MakeMyTrip website and maximizes the browser window

Starting URL: https://www.makemytrip.com/

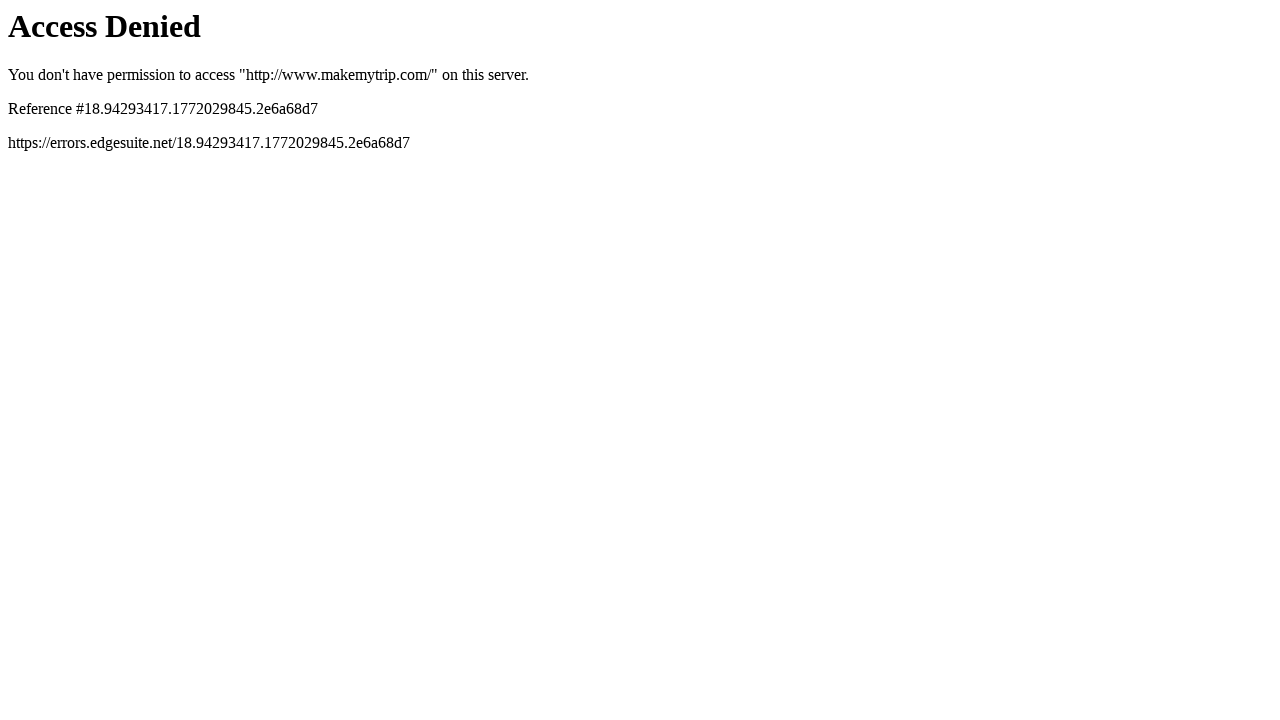

Navigated to MakeMyTrip website and captured initial state
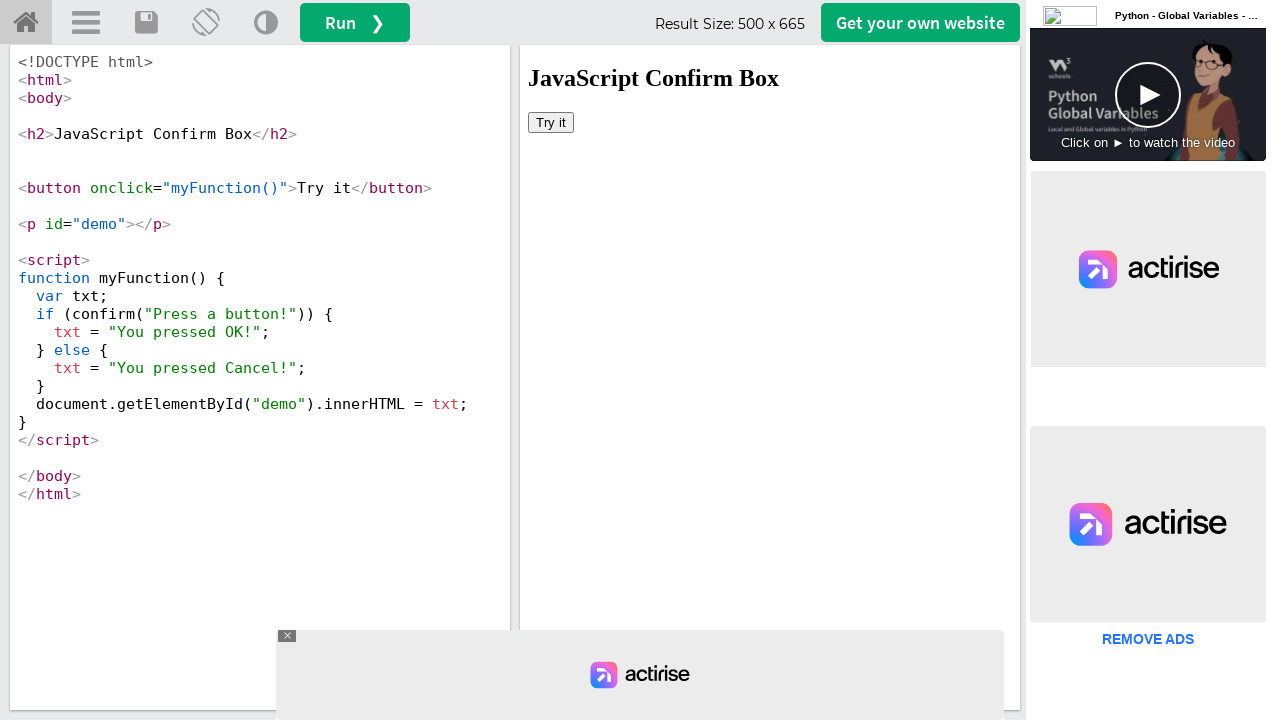

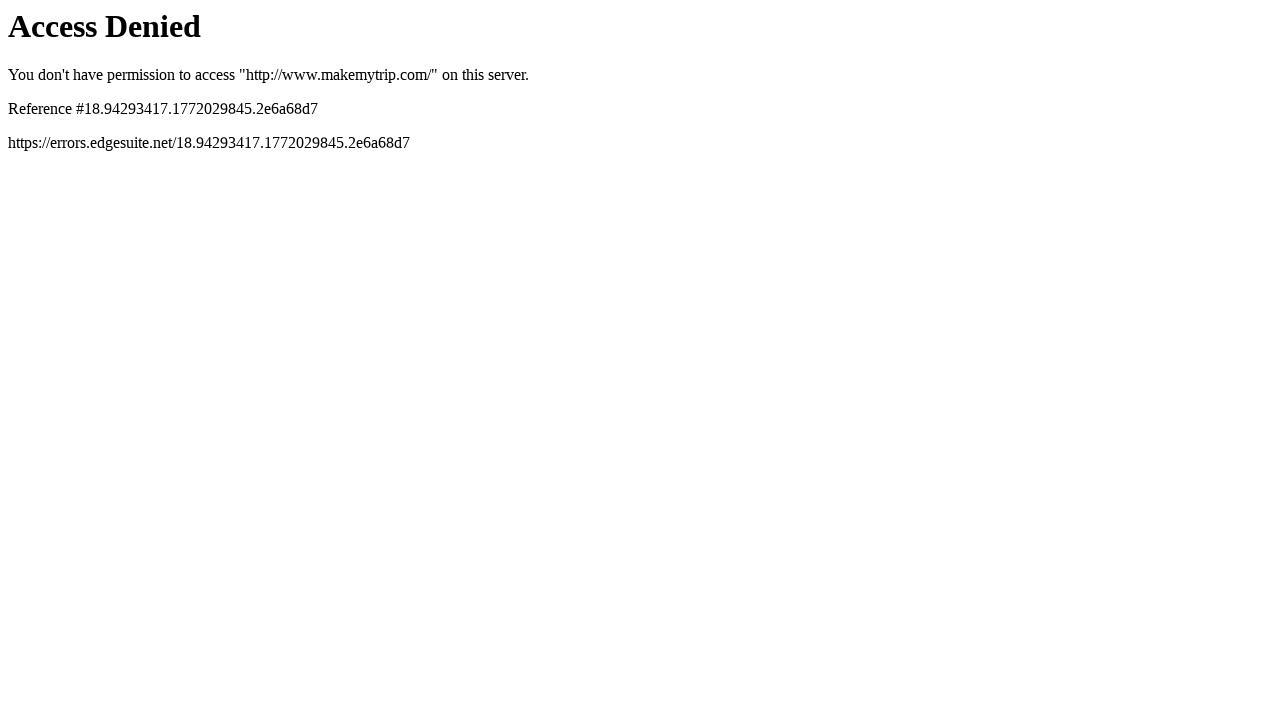